Tests YouTube search functionality by entering a search query and submitting the search form

Starting URL: https://www.youtube.com

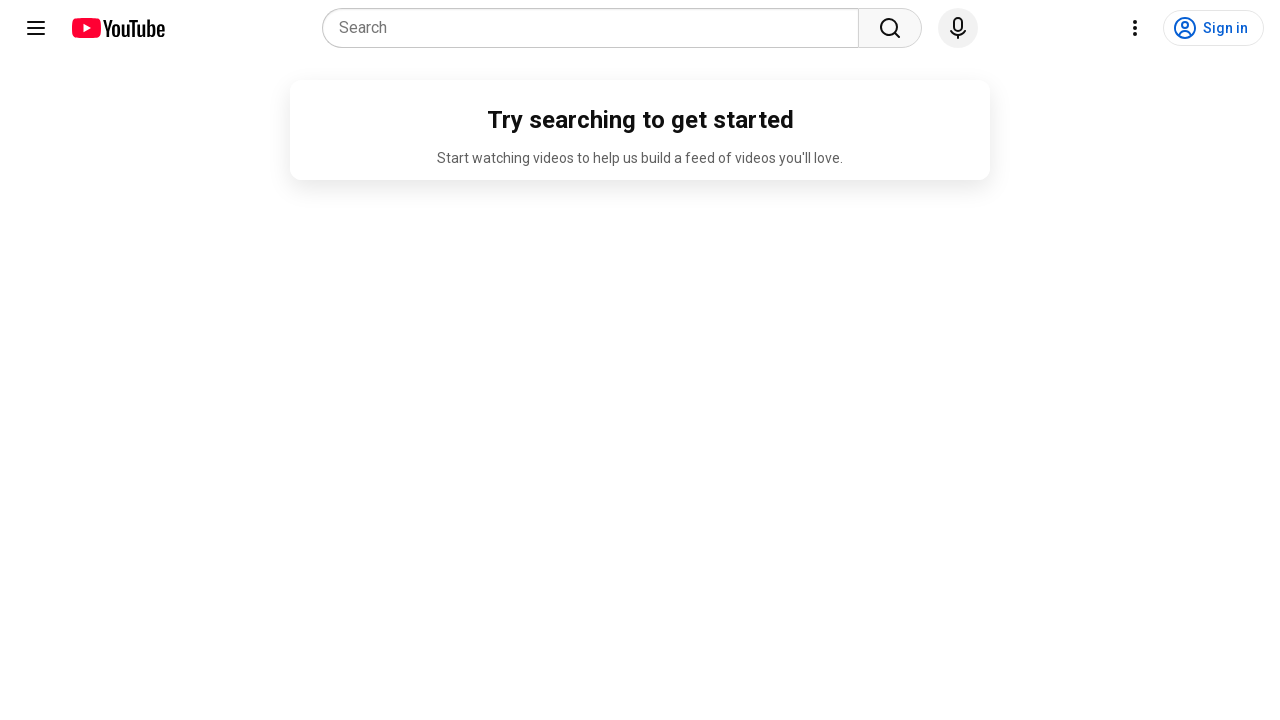

Filled YouTube search box with 'Giáo làng' on input[name='search_query']
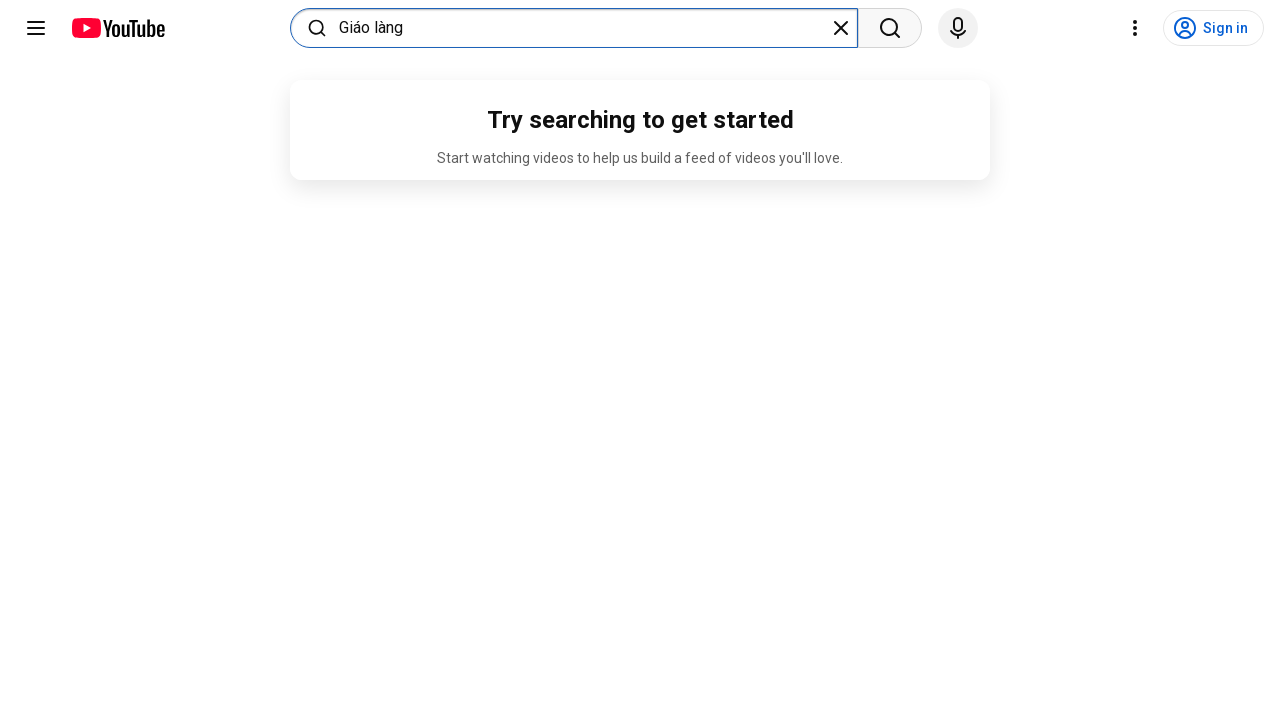

Pressed Enter to submit search form on input[name='search_query']
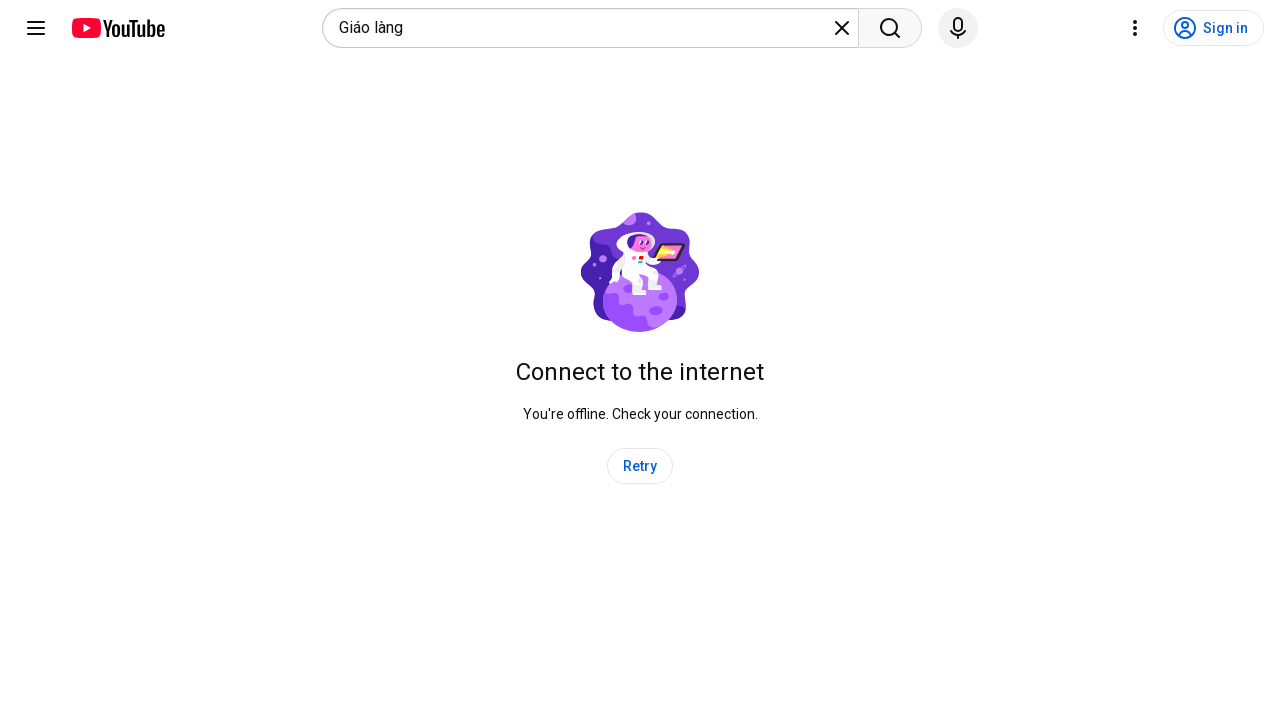

Waited 2 seconds for search results to load
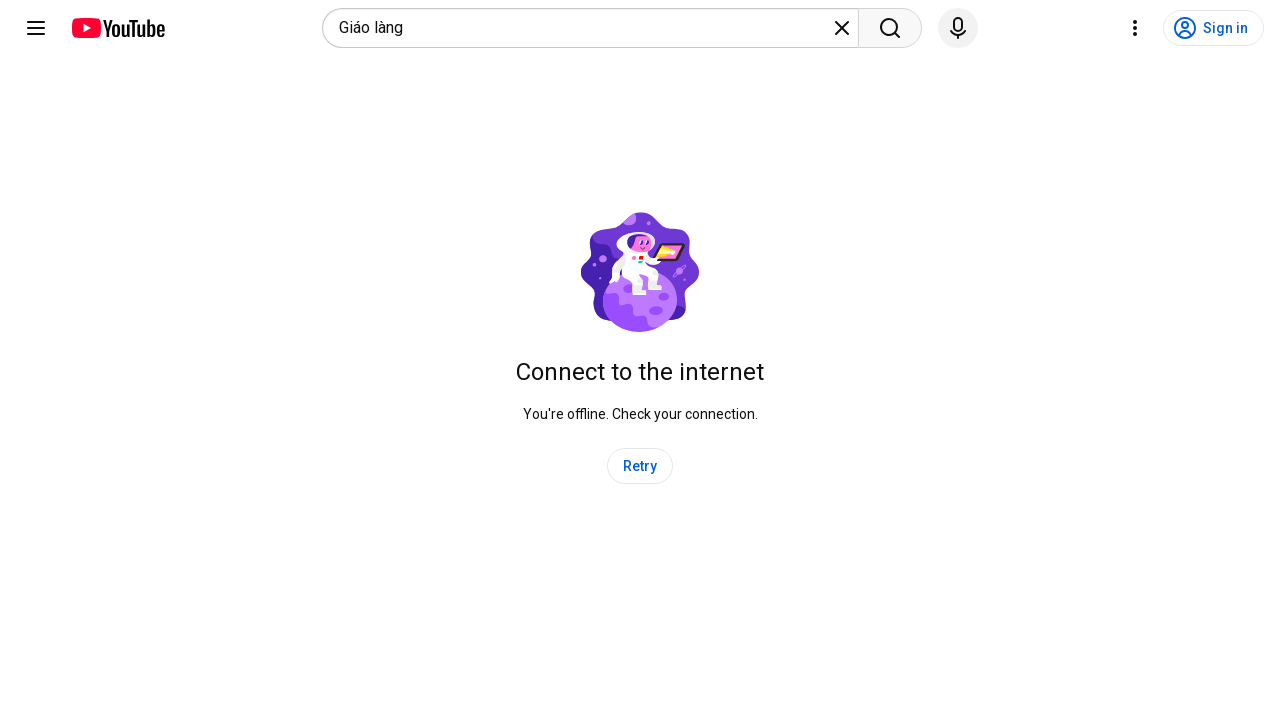

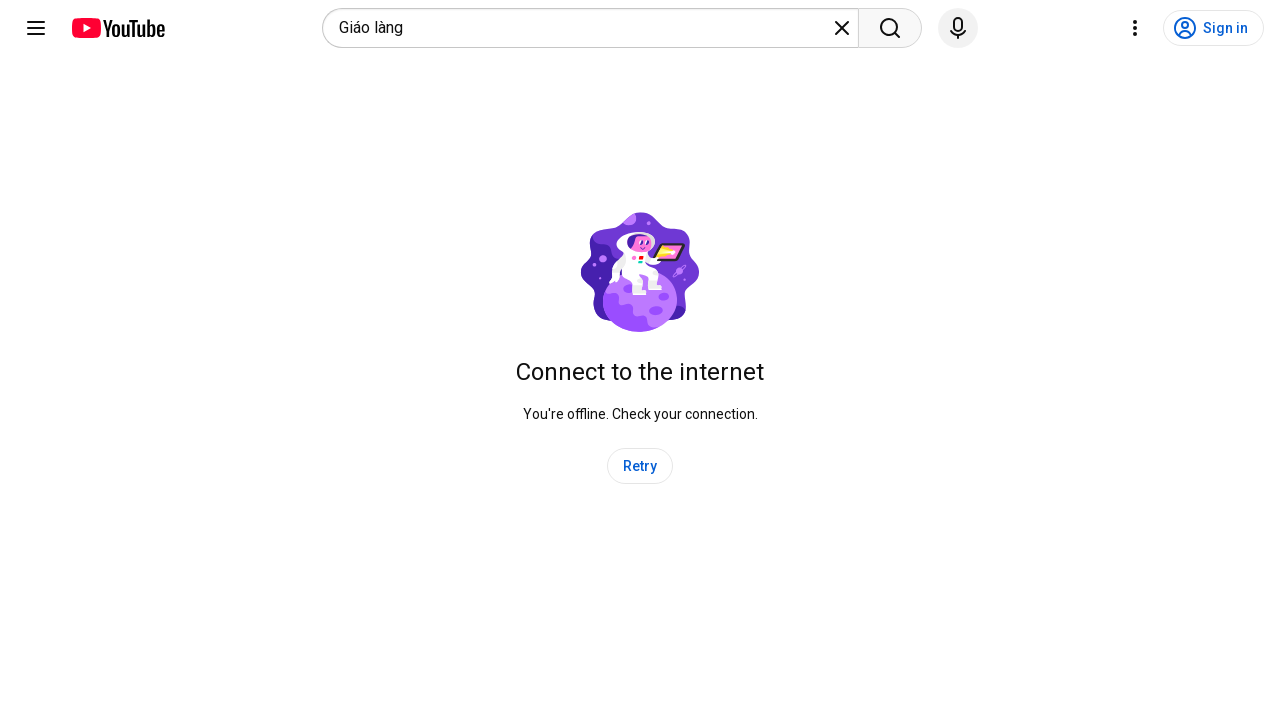